Navigates to a testing website, clicks on the Checkboxes link, and toggles two checkboxes on the page

Starting URL: https://the-internet.herokuapp.com/

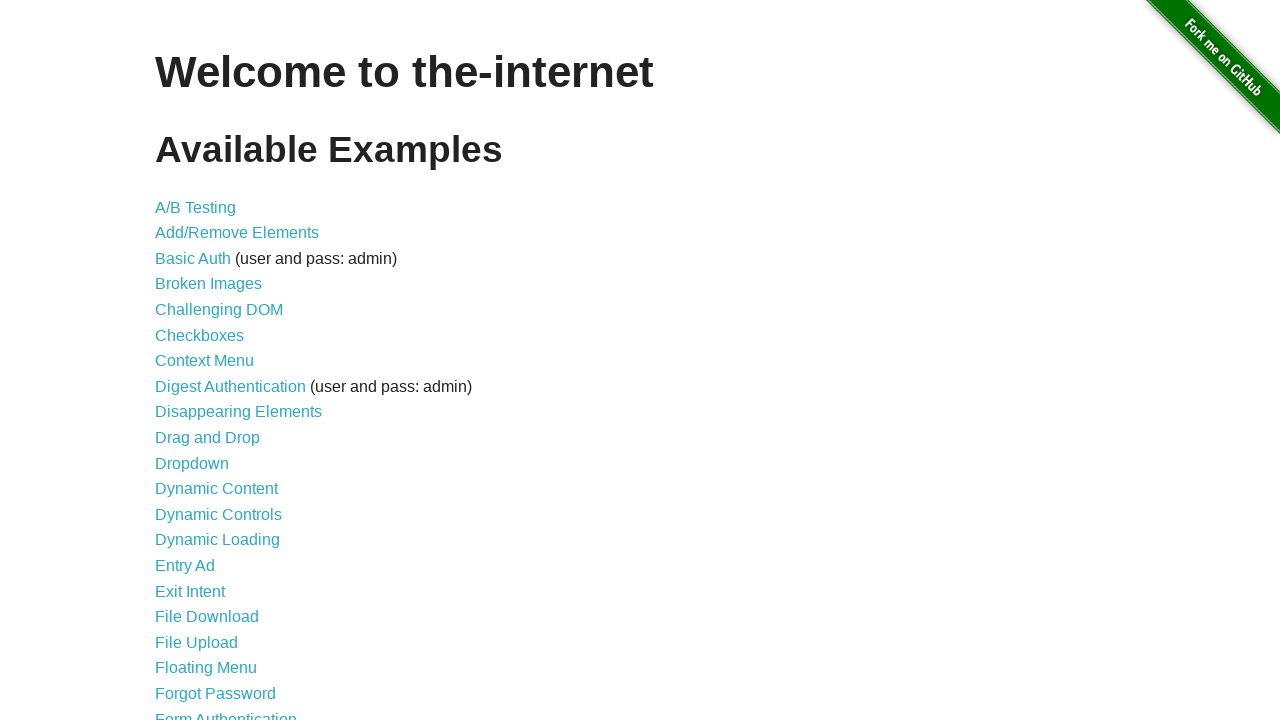

Clicked on the Checkboxes link at (200, 335) on a:has-text('Checkboxes')
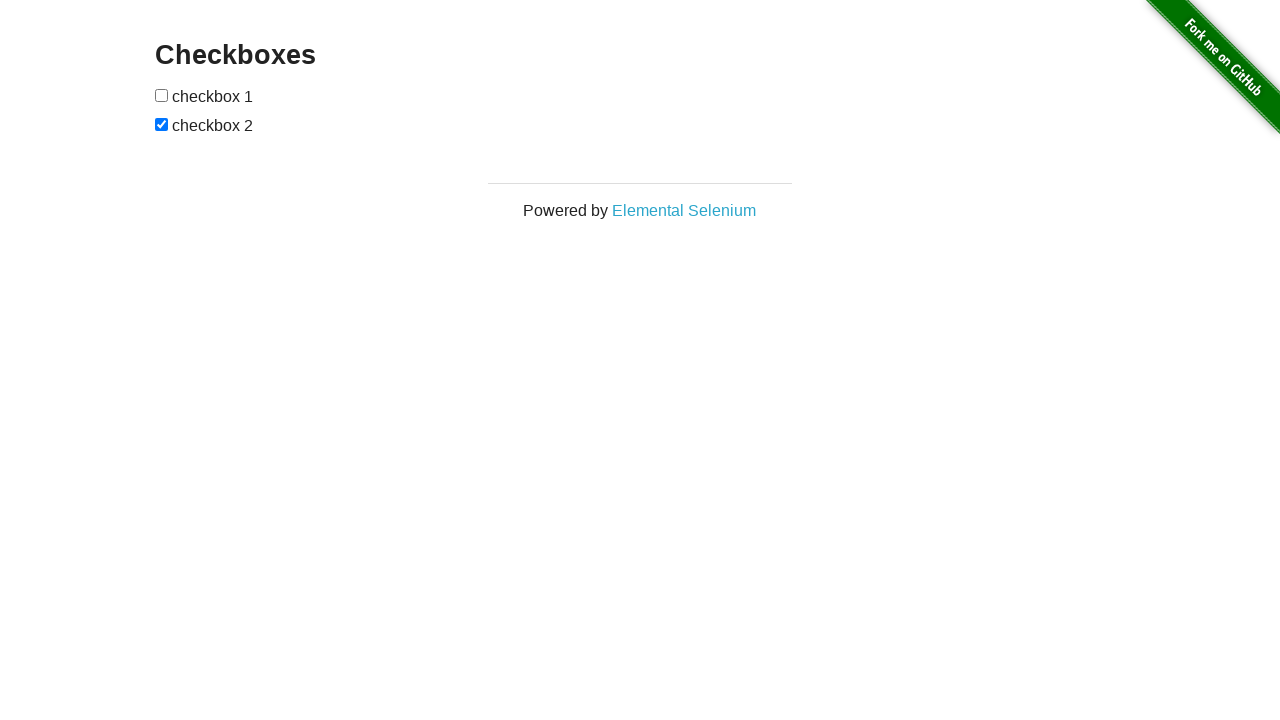

Clicked the first checkbox at (162, 95) on #checkboxes > input[type=checkbox]:nth-child(1)
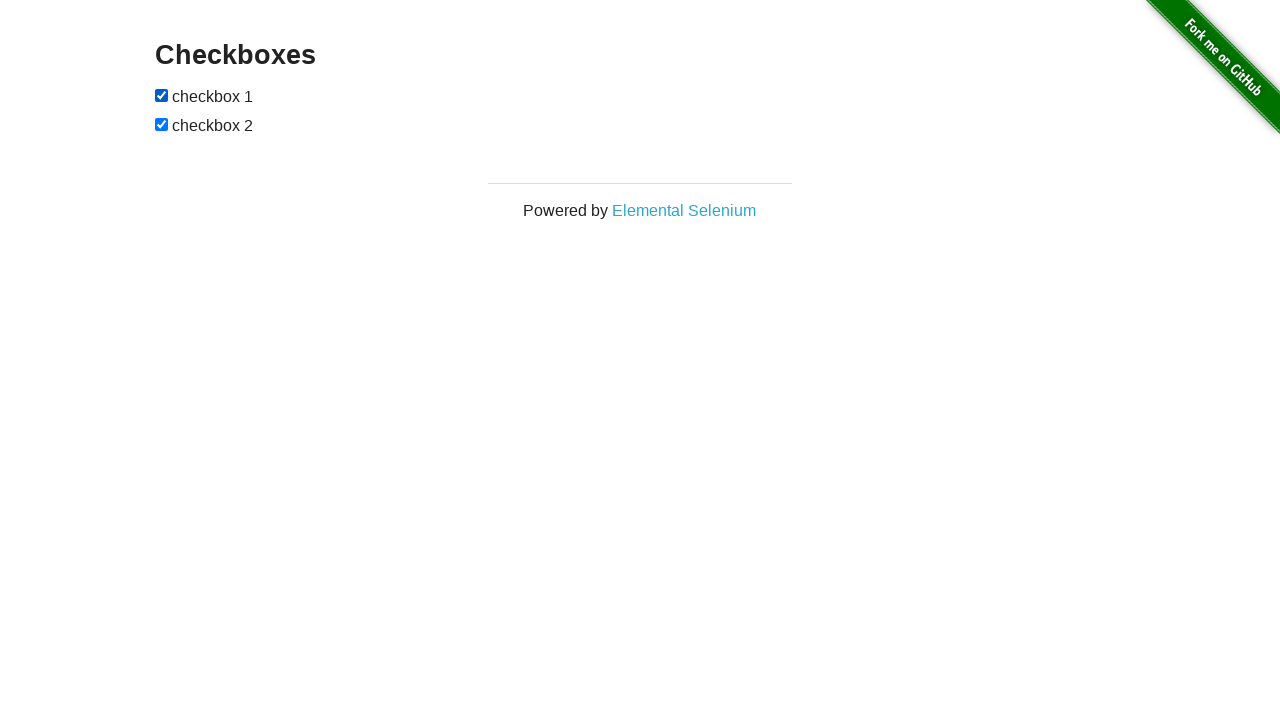

Clicked the second checkbox at (162, 124) on #checkboxes > input[type=checkbox]:nth-child(3)
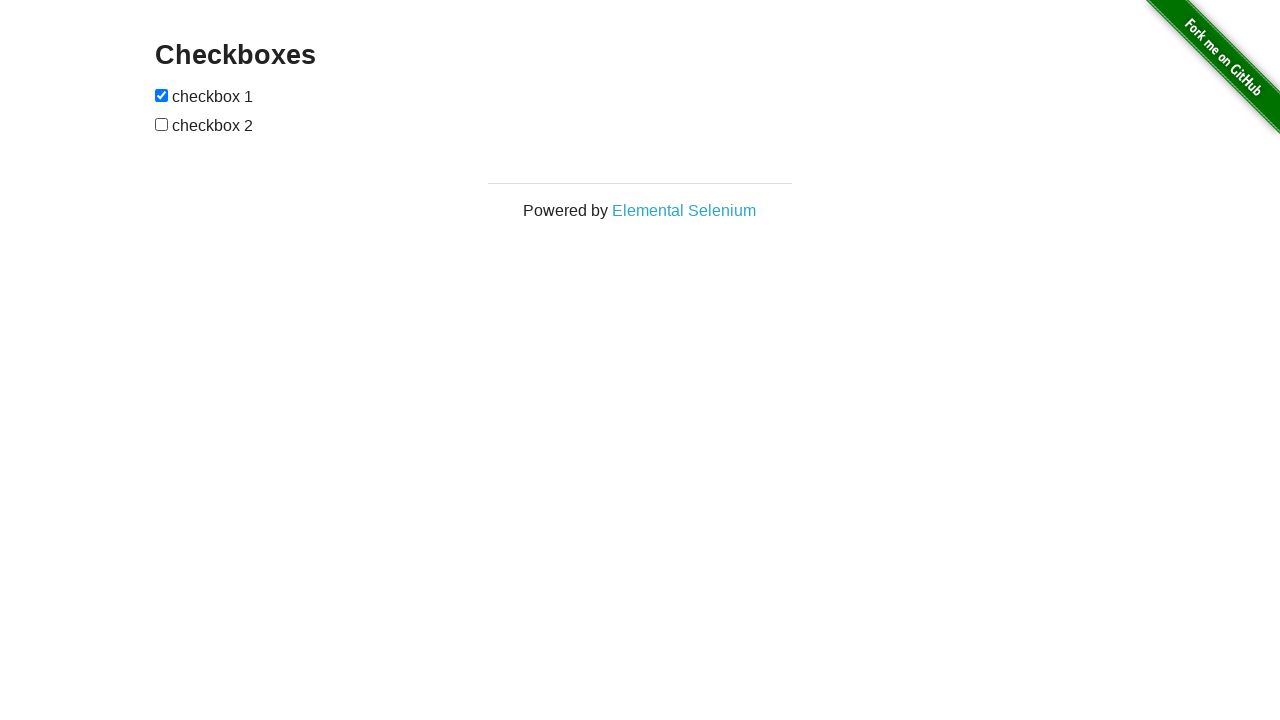

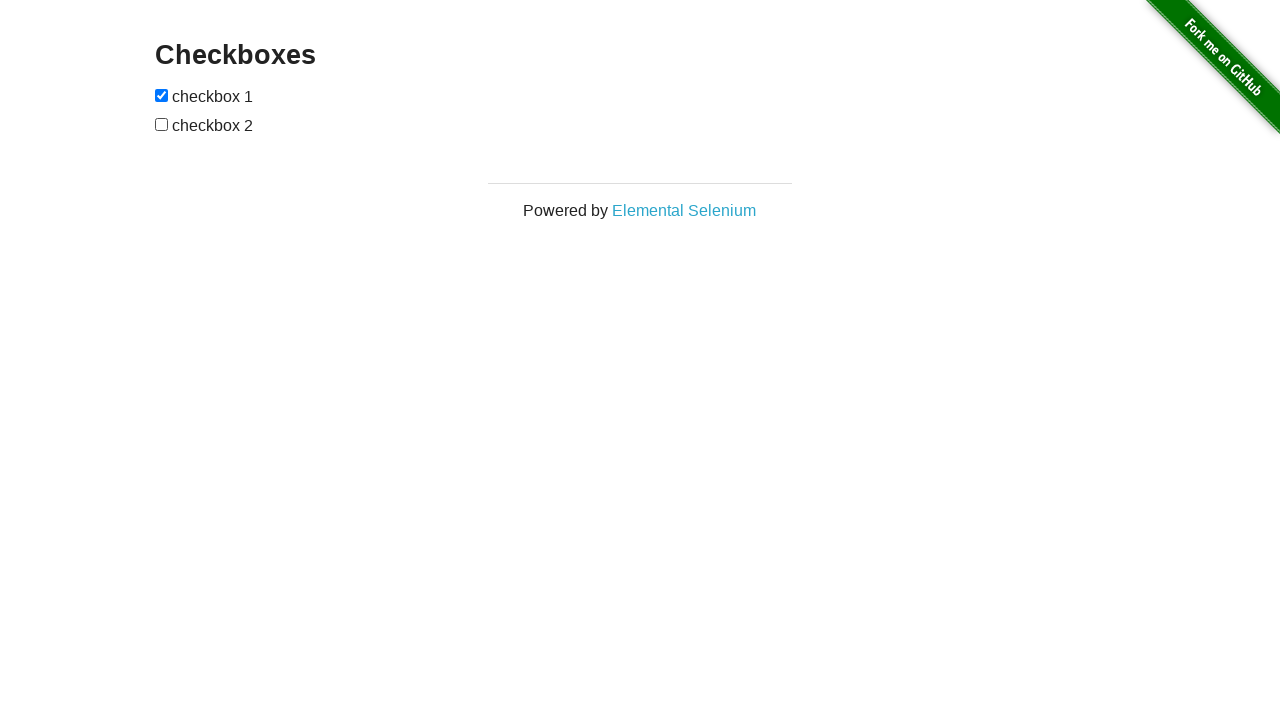